Tests filling the mobile phone number field on the practice form

Starting URL: https://demoqa.com/automation-practice-form

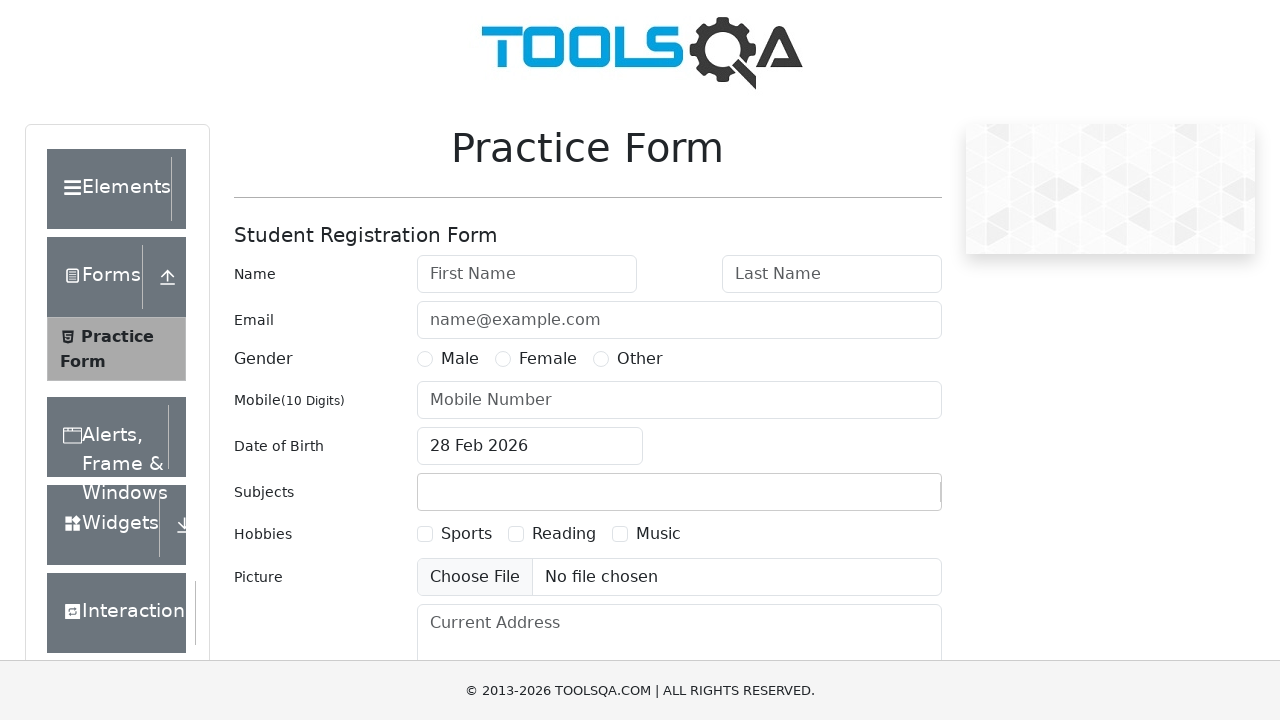

Filled mobile phone number field with '1754861234' on #userNumber
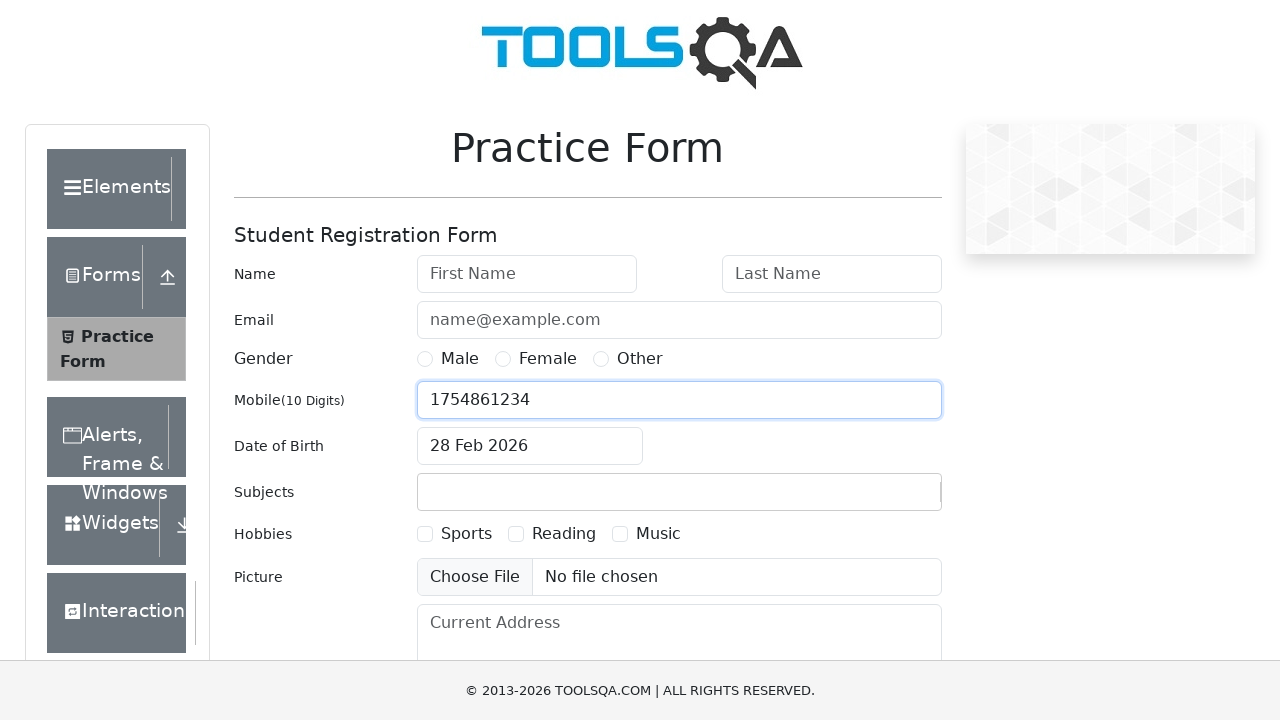

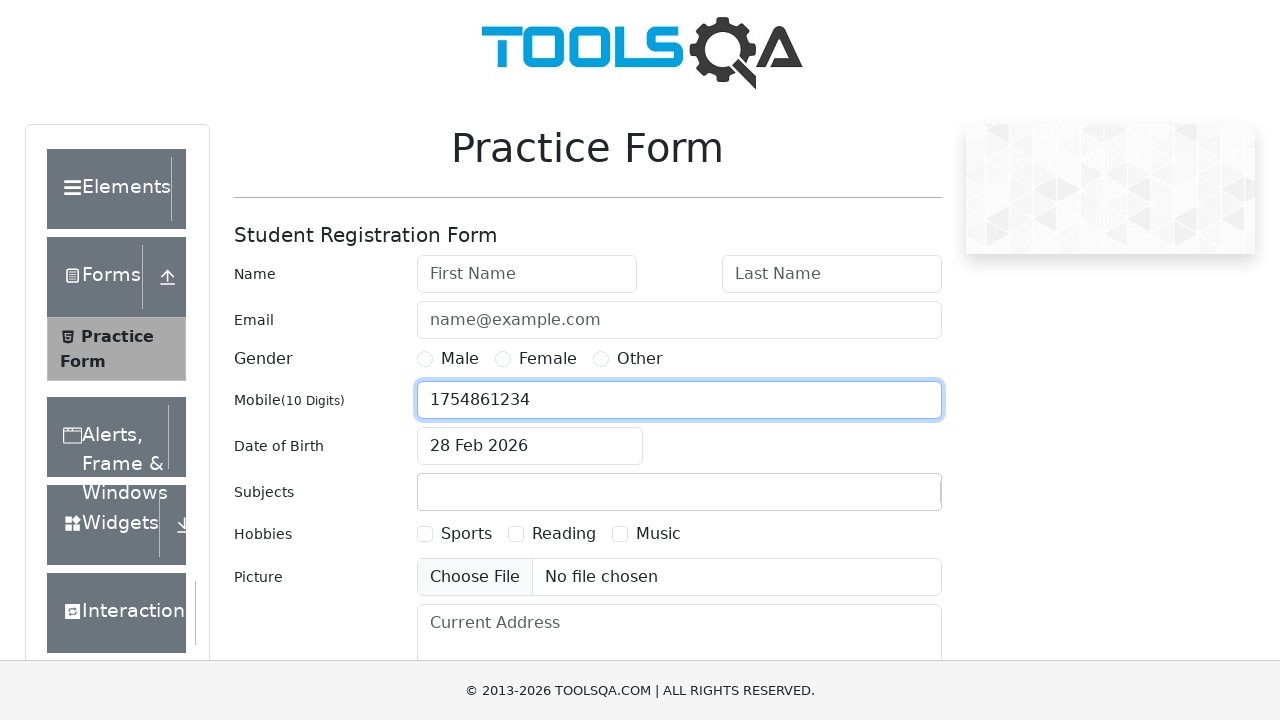